Tests handling of child windows by clicking a link that opens a new page, extracting text from it, and filling a form field on the original page

Starting URL: https://rahulshettyacademy.com/loginpagePractise/

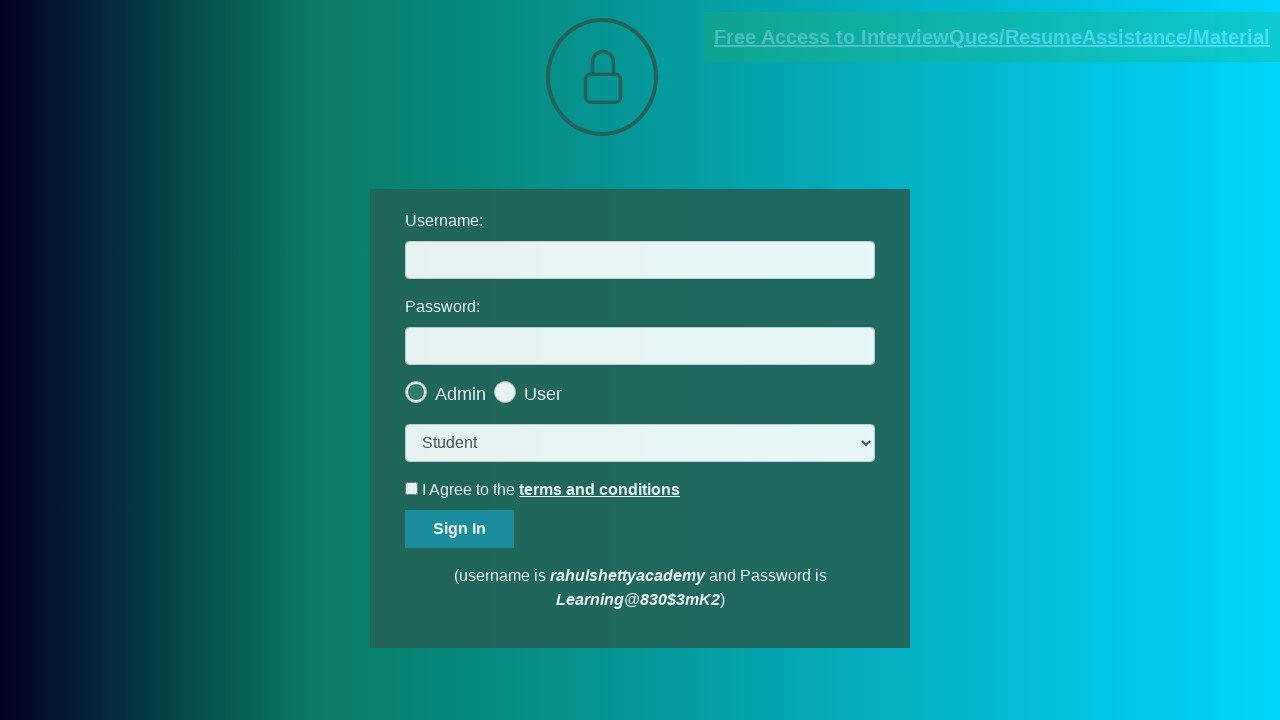

Clicked on documents-request link to open child window at (992, 37) on [href*='documents-request']
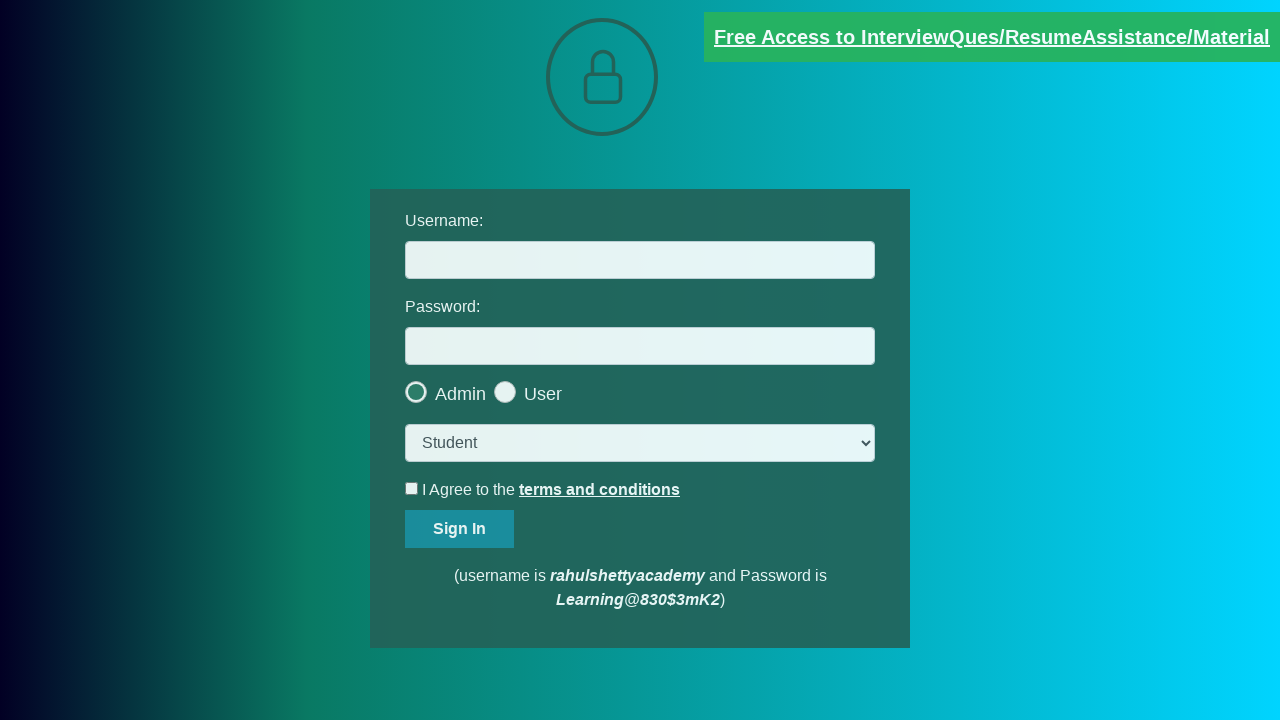

Child window opened and captured
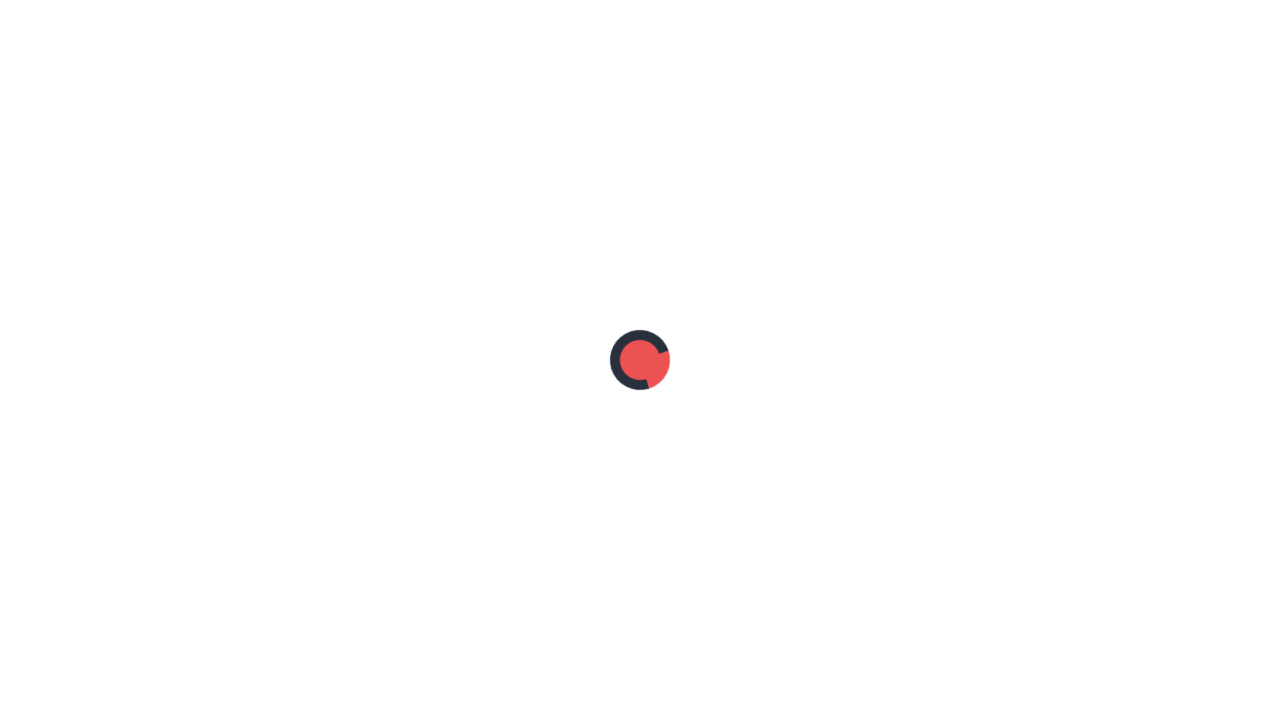

Child window page fully loaded
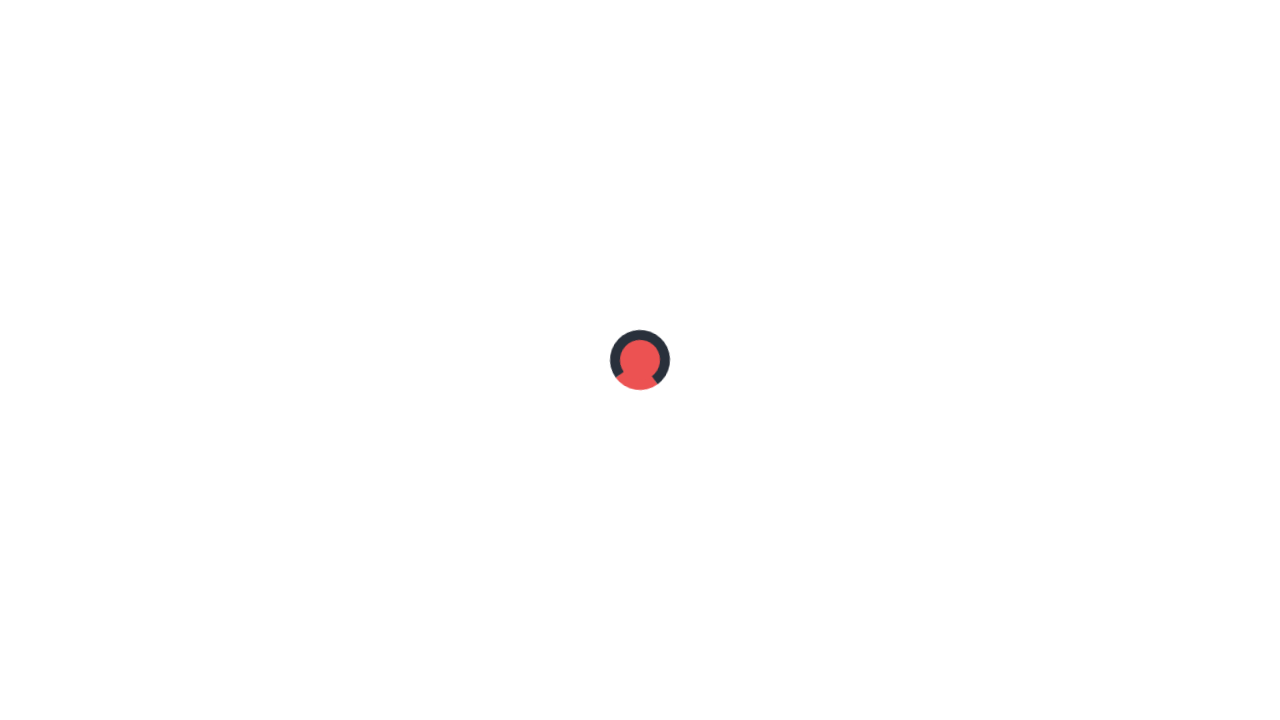

Extracted text from red element: 'Please email us at mentor@rahulshettyacademy.com with below template to receive response '
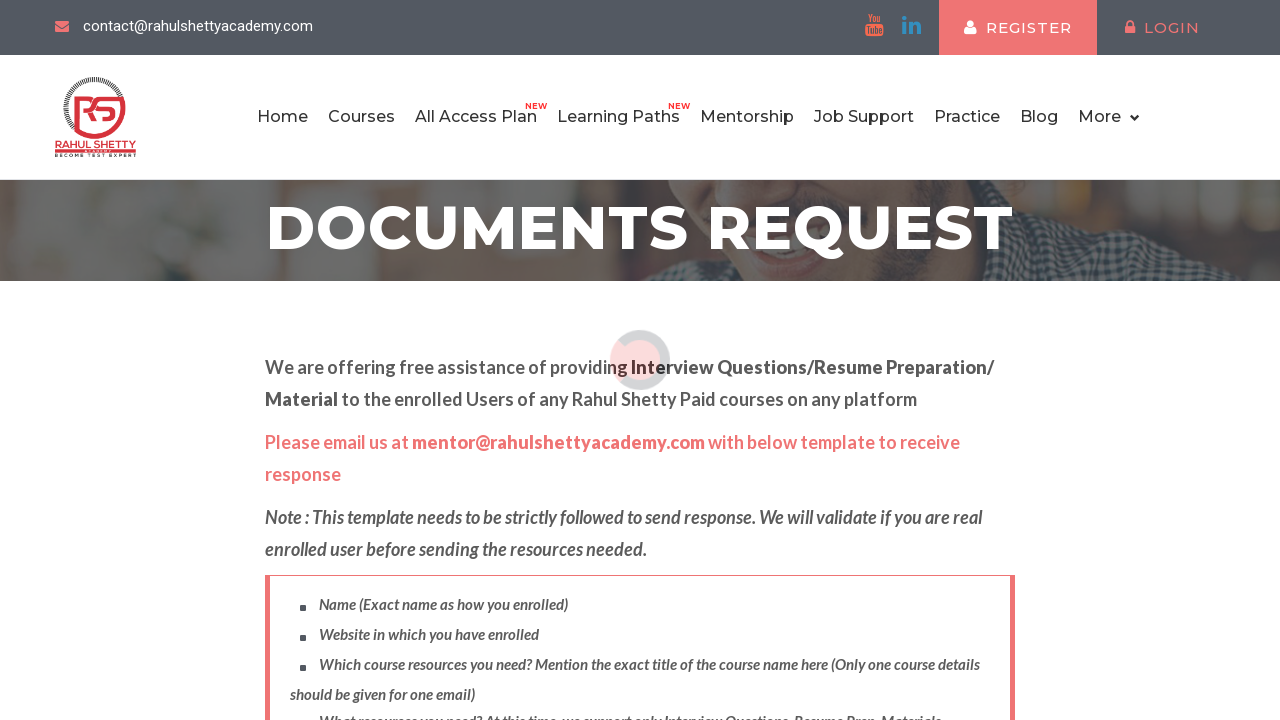

Parsed domain from text: 'rahulshettyacademy.com'
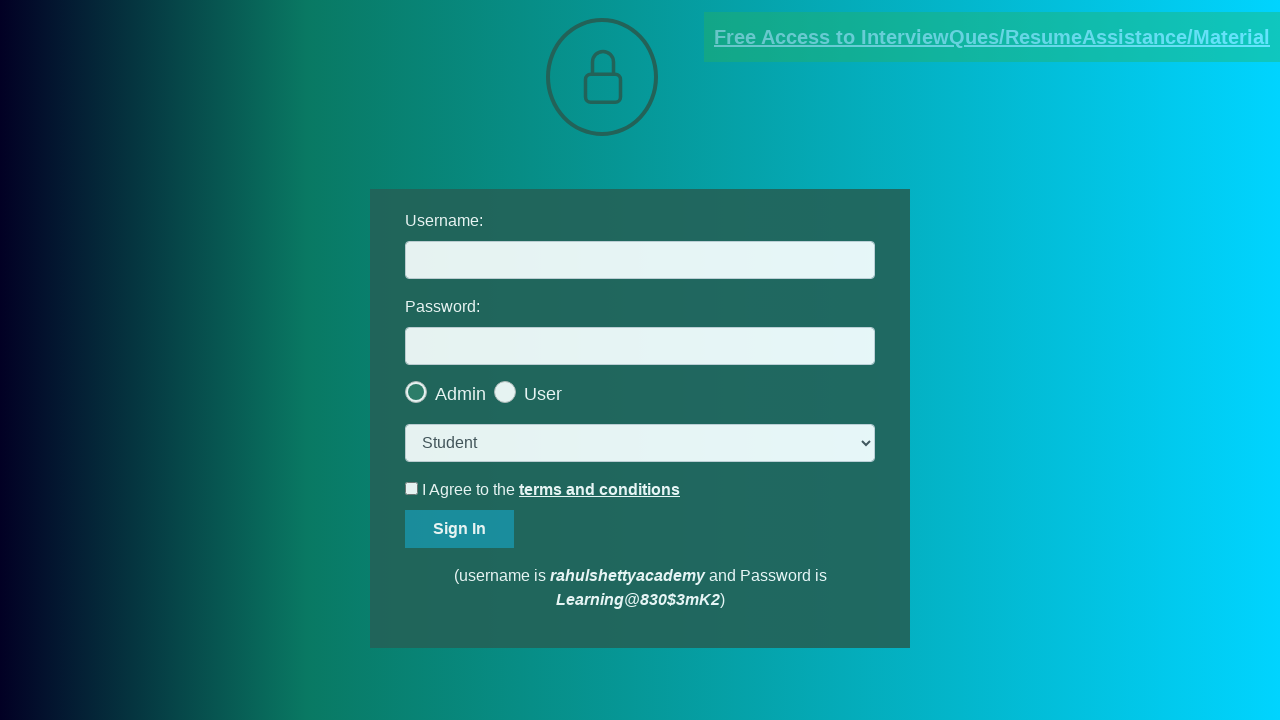

Filled username field on original page with extracted domain: 'rahulshettyacademy.com' on #username
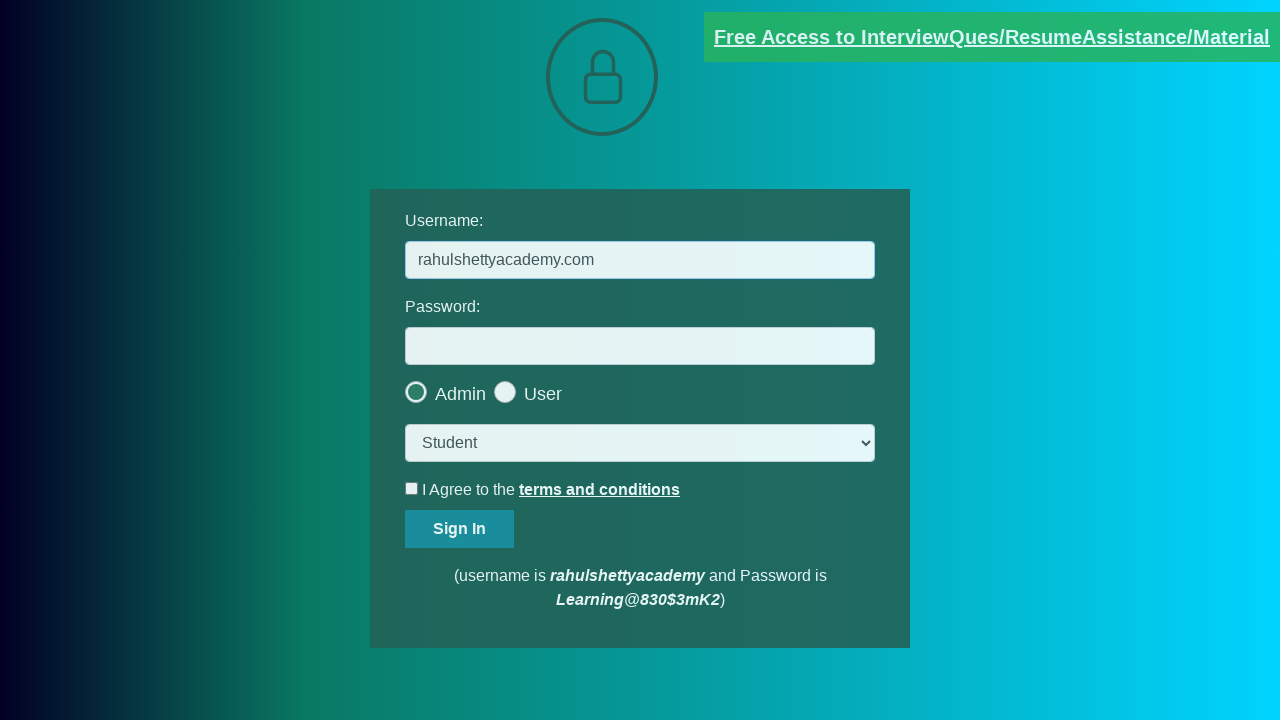

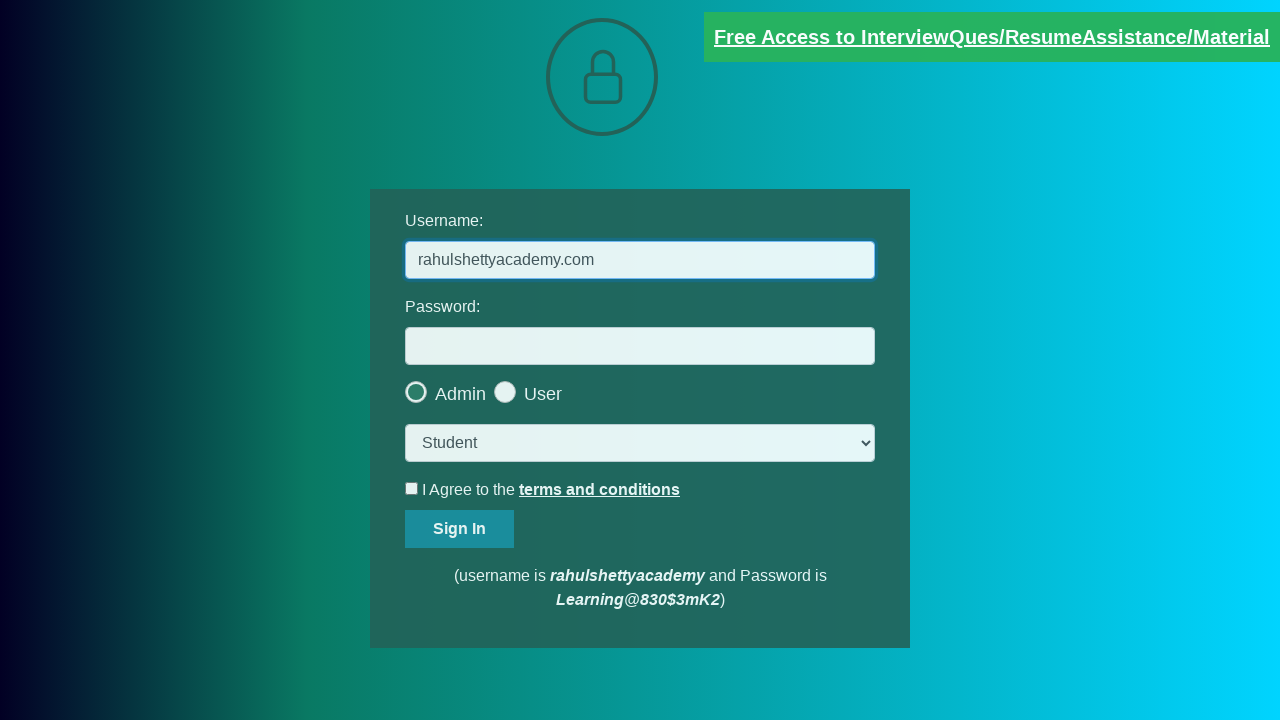